Navigates to Flipkart's homepage. This is a minimal test that only opens the website without performing additional actions.

Starting URL: https://www.flipkart.com

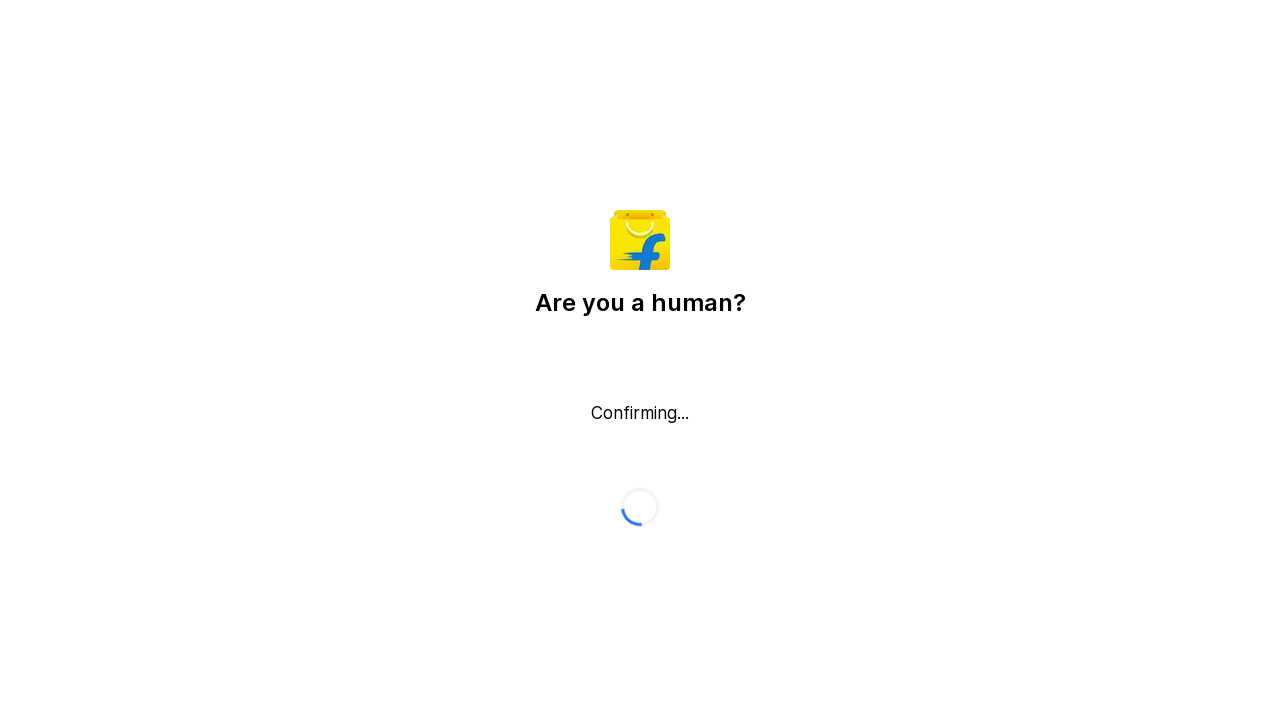

Navigated to Flipkart homepage and waited for DOM content to load
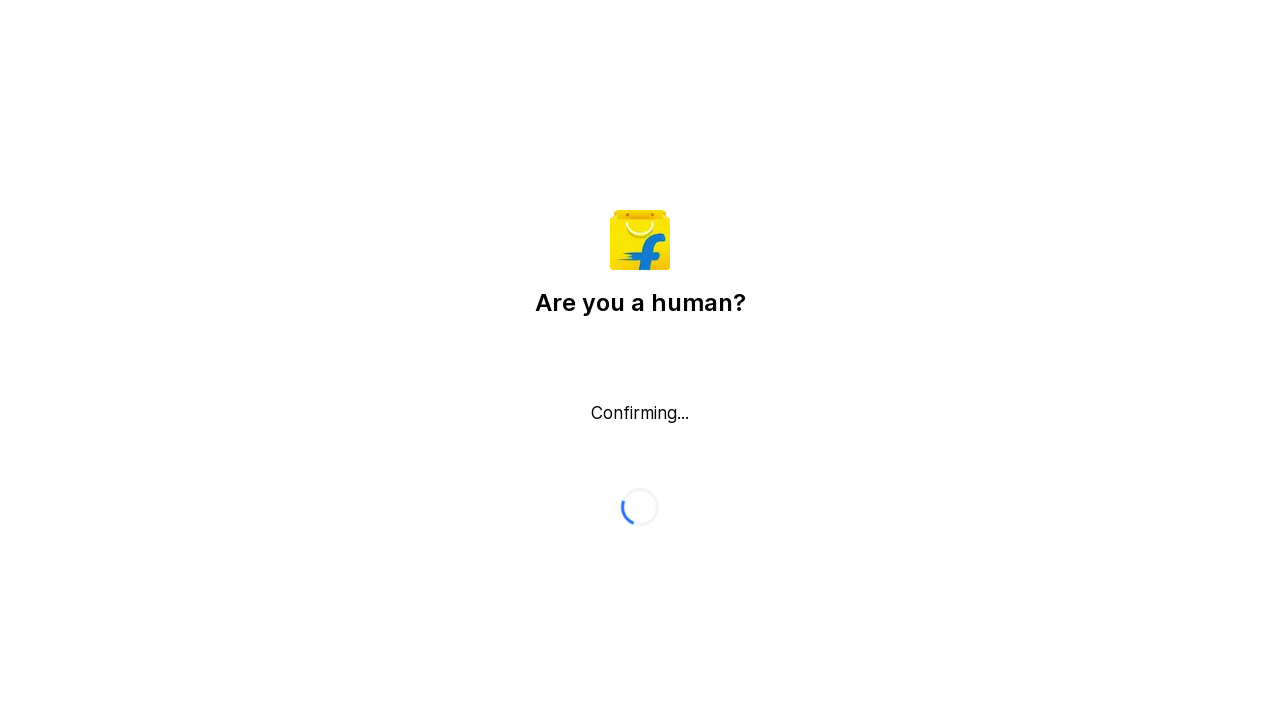

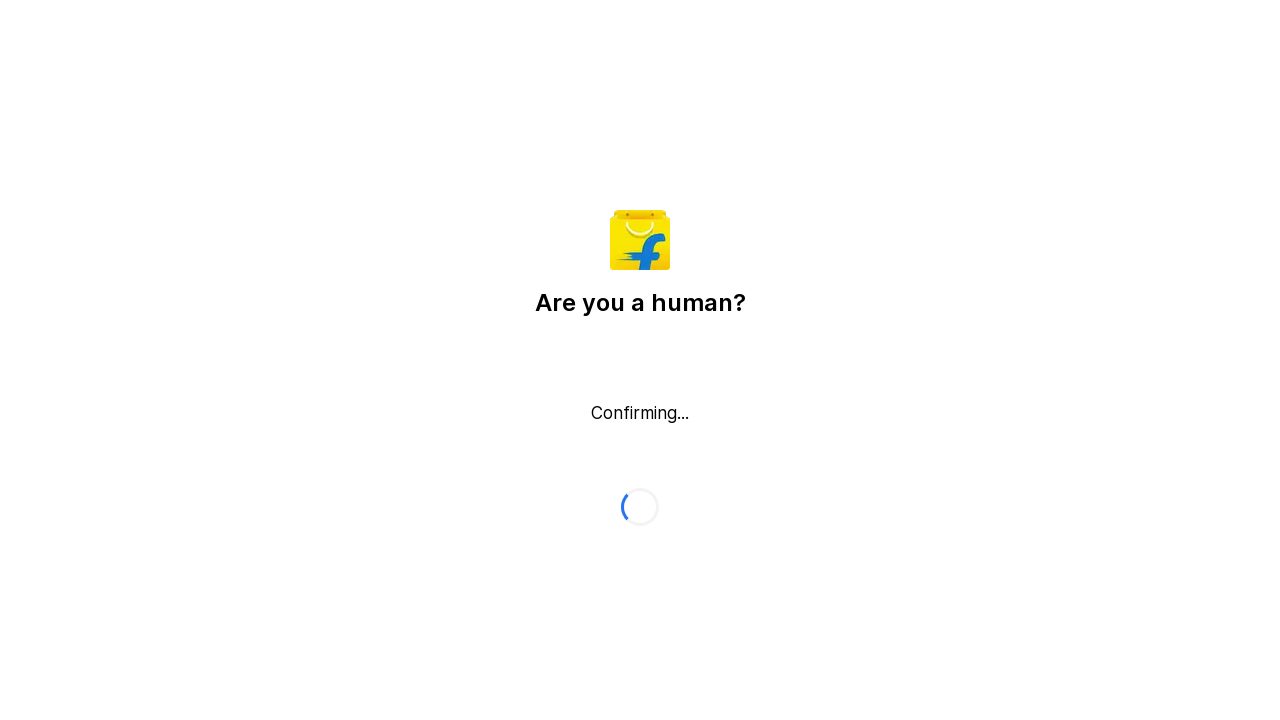